Tests scrolling using keyboard shortcuts - pressing PAGE_DOWN three times then PAGE_UP three times

Starting URL: http://automationexercise.com

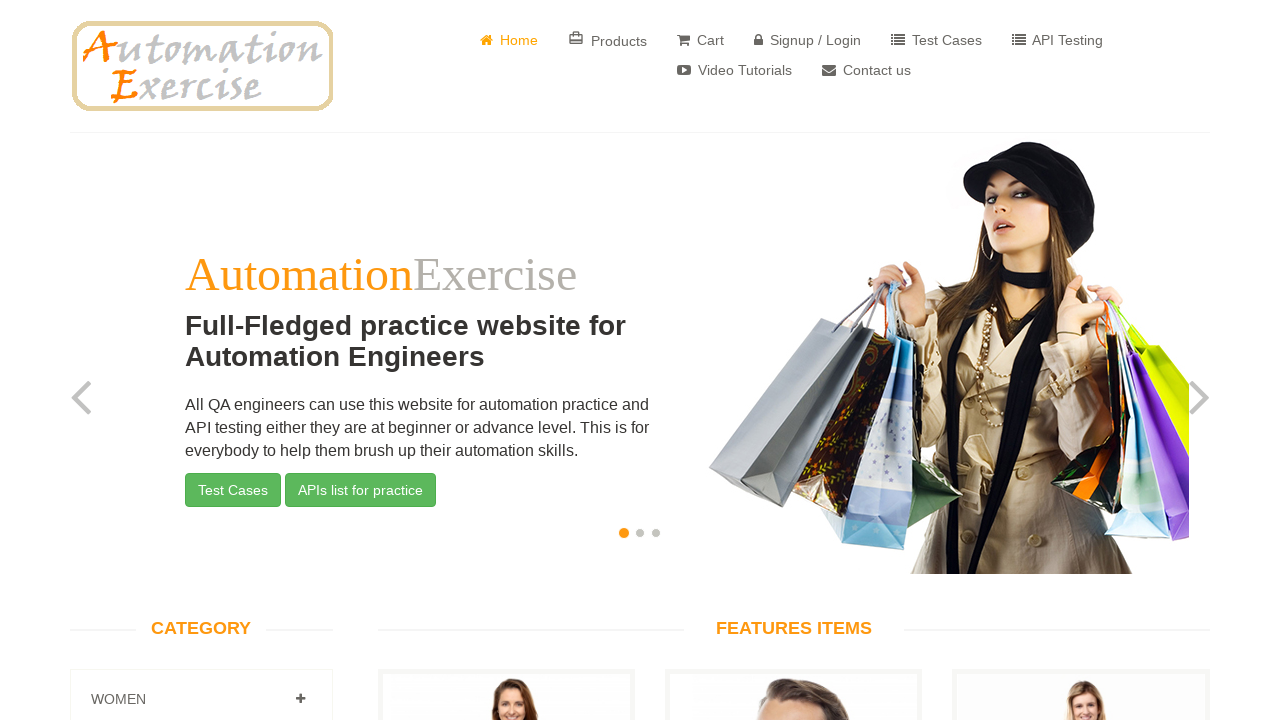

Pressed PAGE_DOWN key - first scroll down
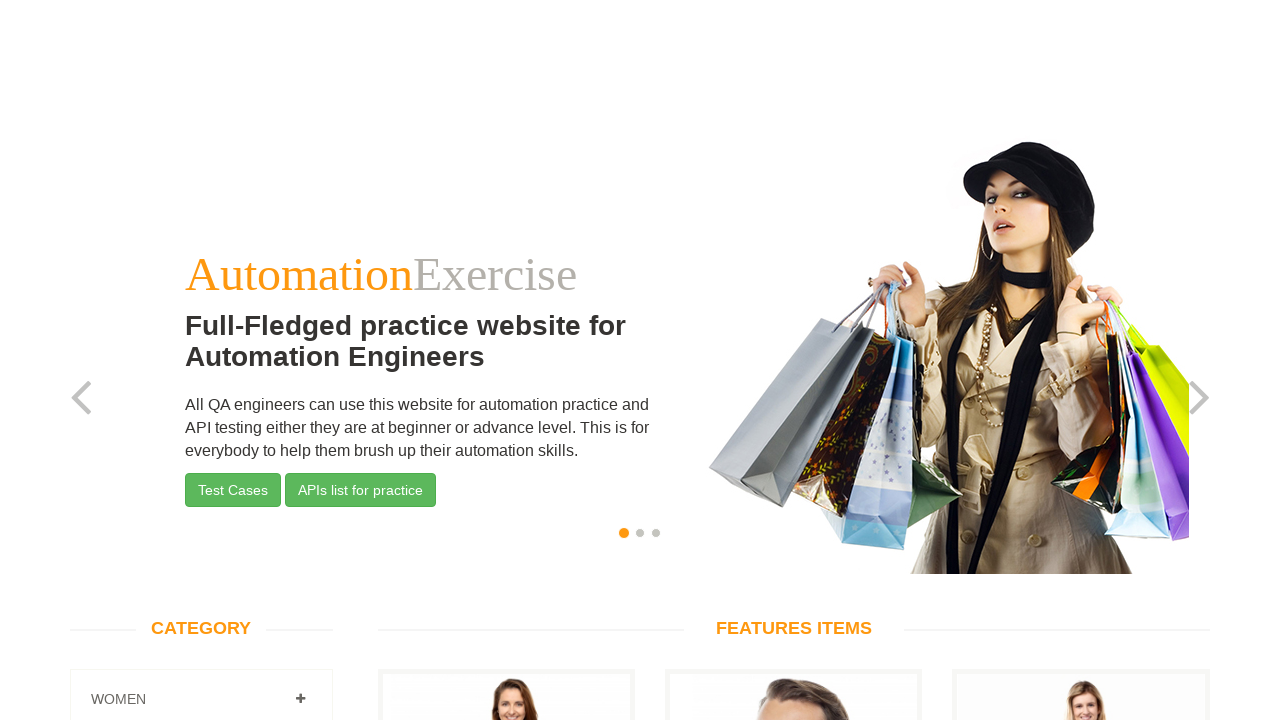

Pressed PAGE_DOWN key - second scroll down
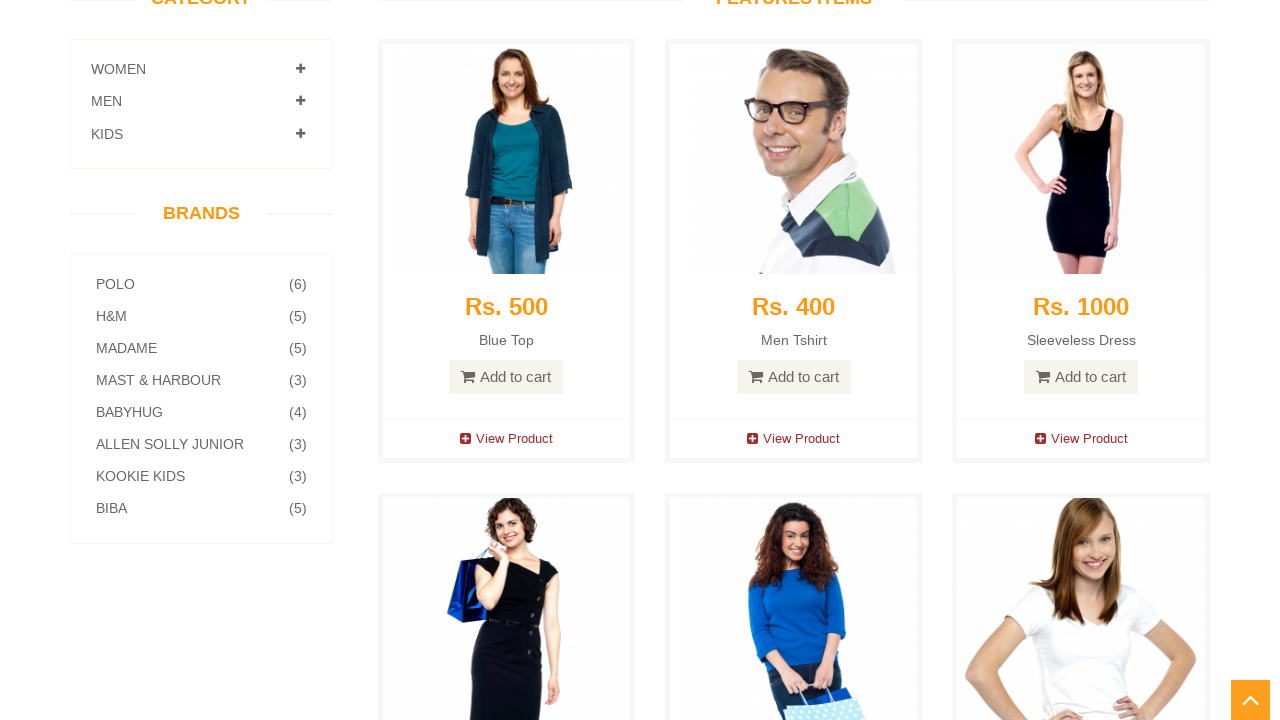

Pressed PAGE_DOWN key - third scroll down
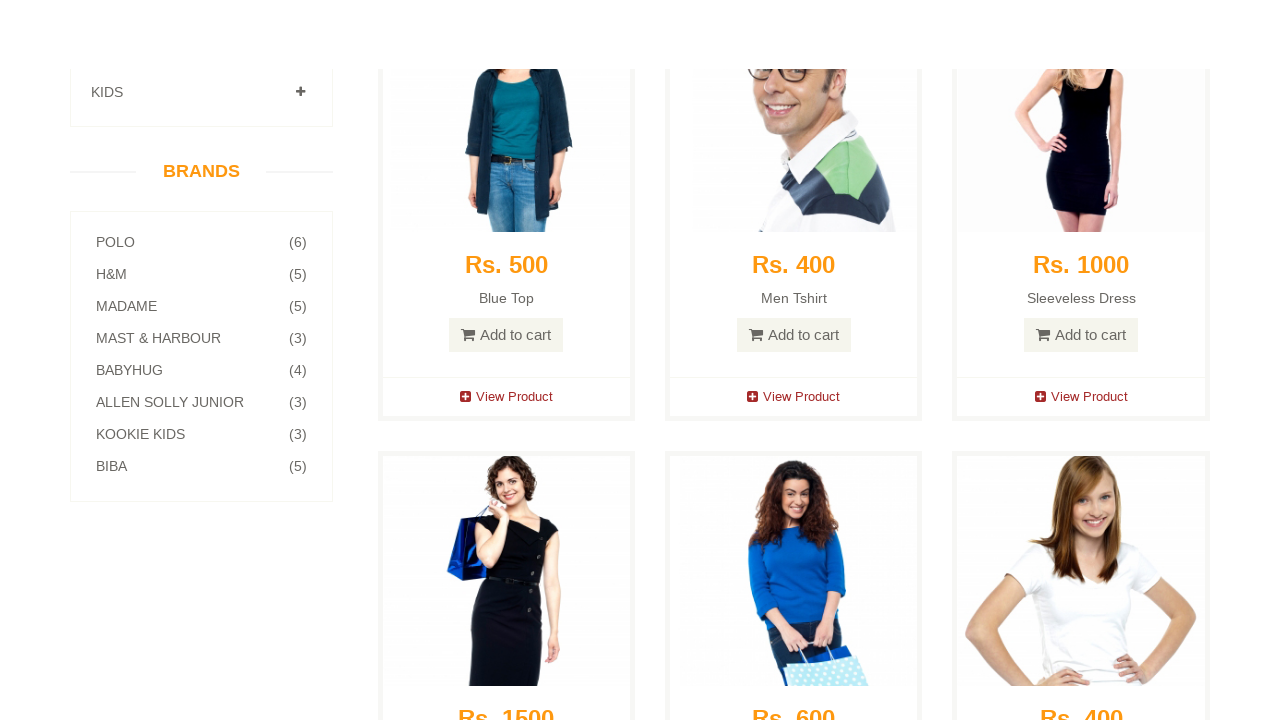

Waited 2 seconds after scrolling down
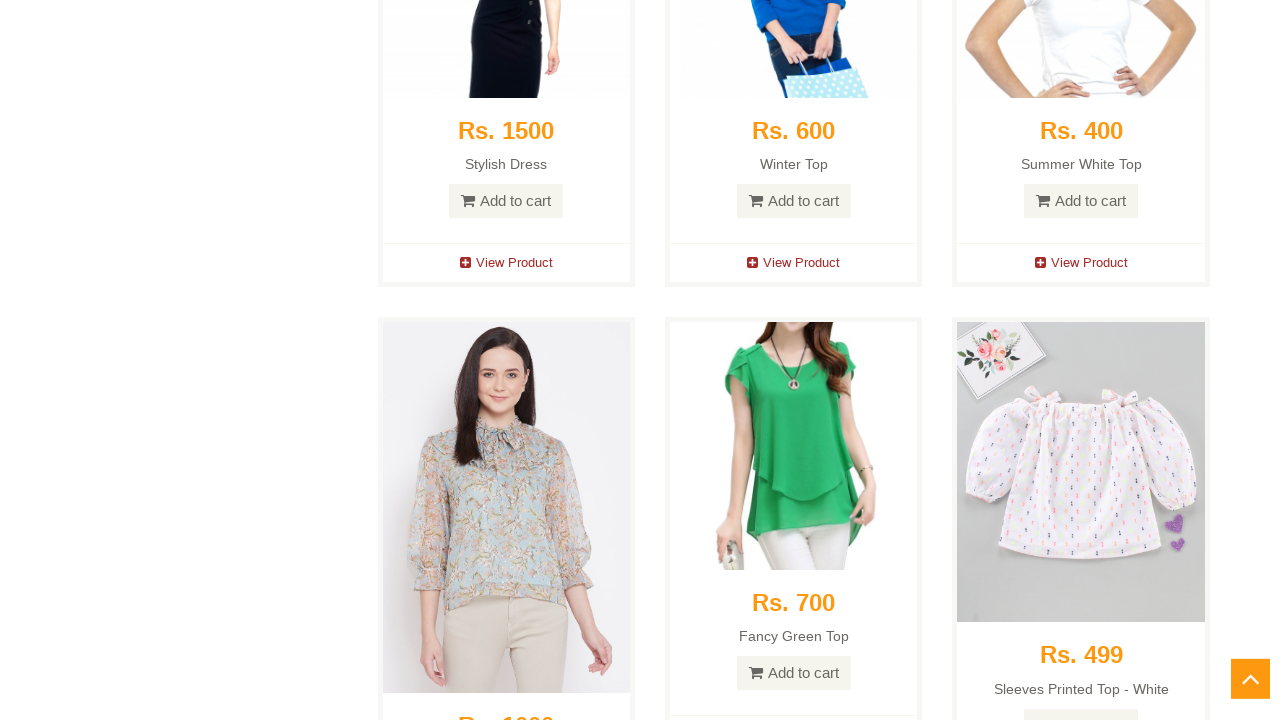

Pressed PAGE_UP key - first scroll up
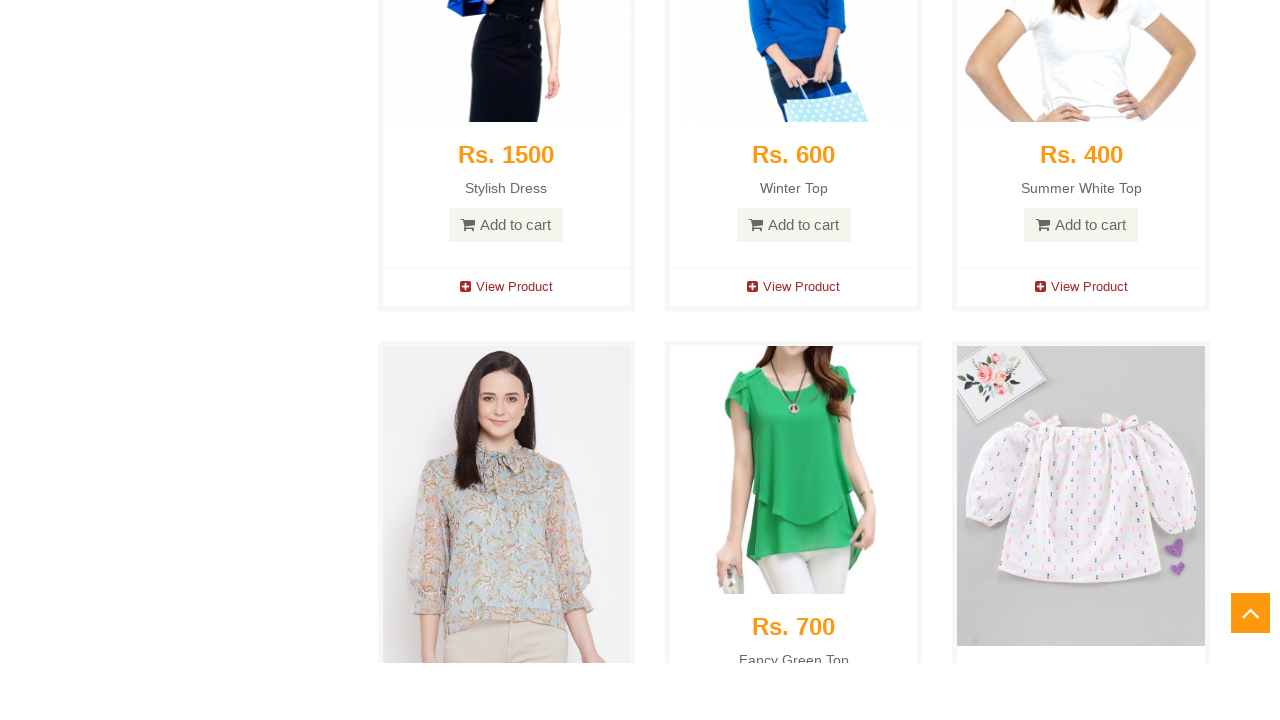

Pressed PAGE_UP key - second scroll up
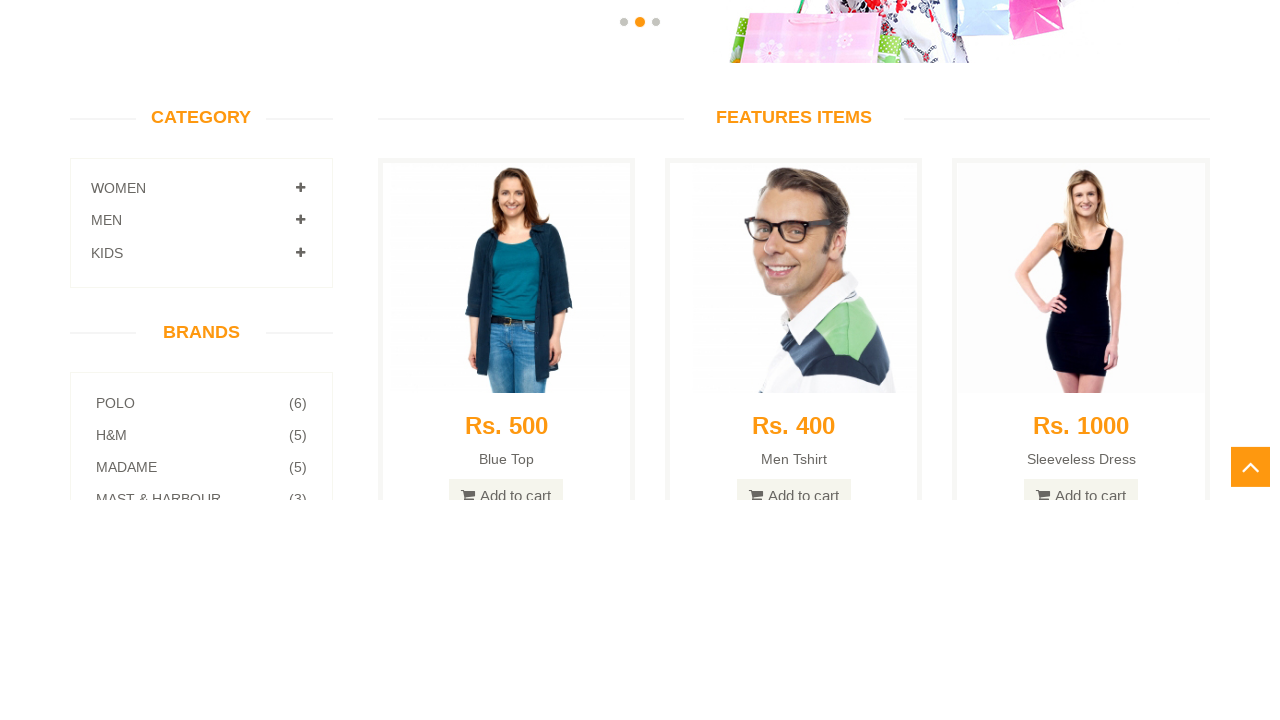

Pressed PAGE_UP key - third scroll up
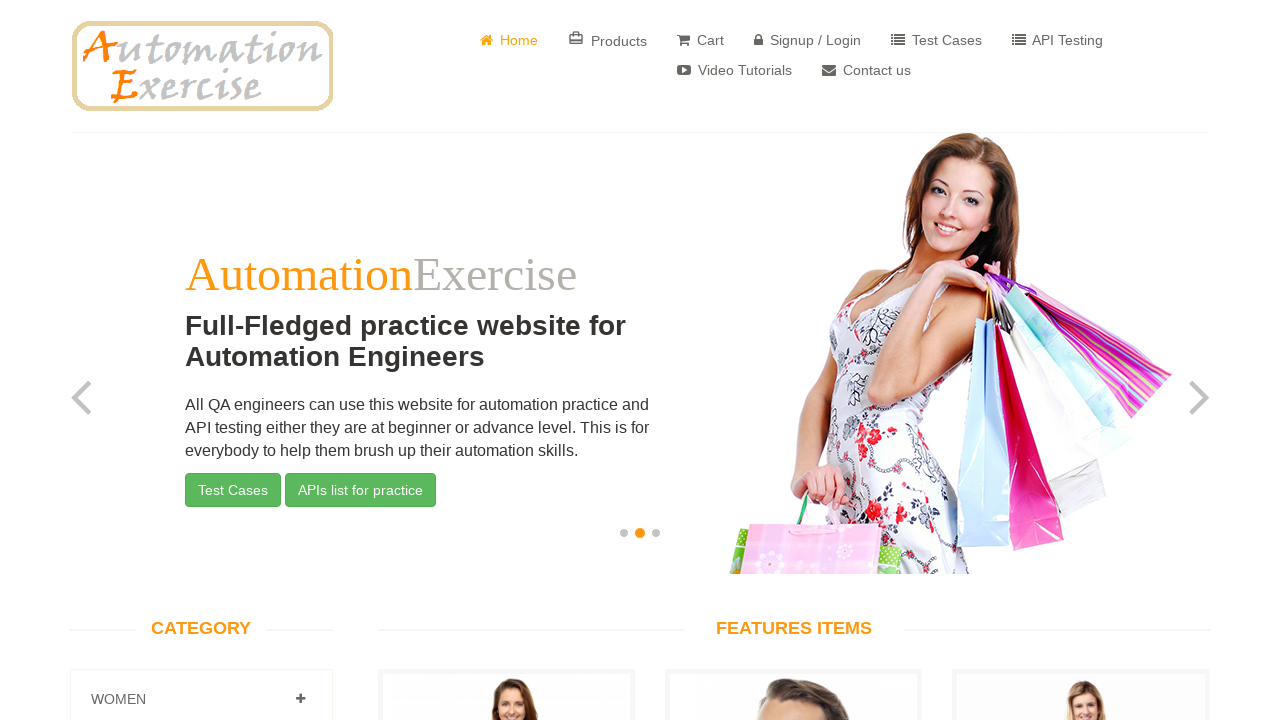

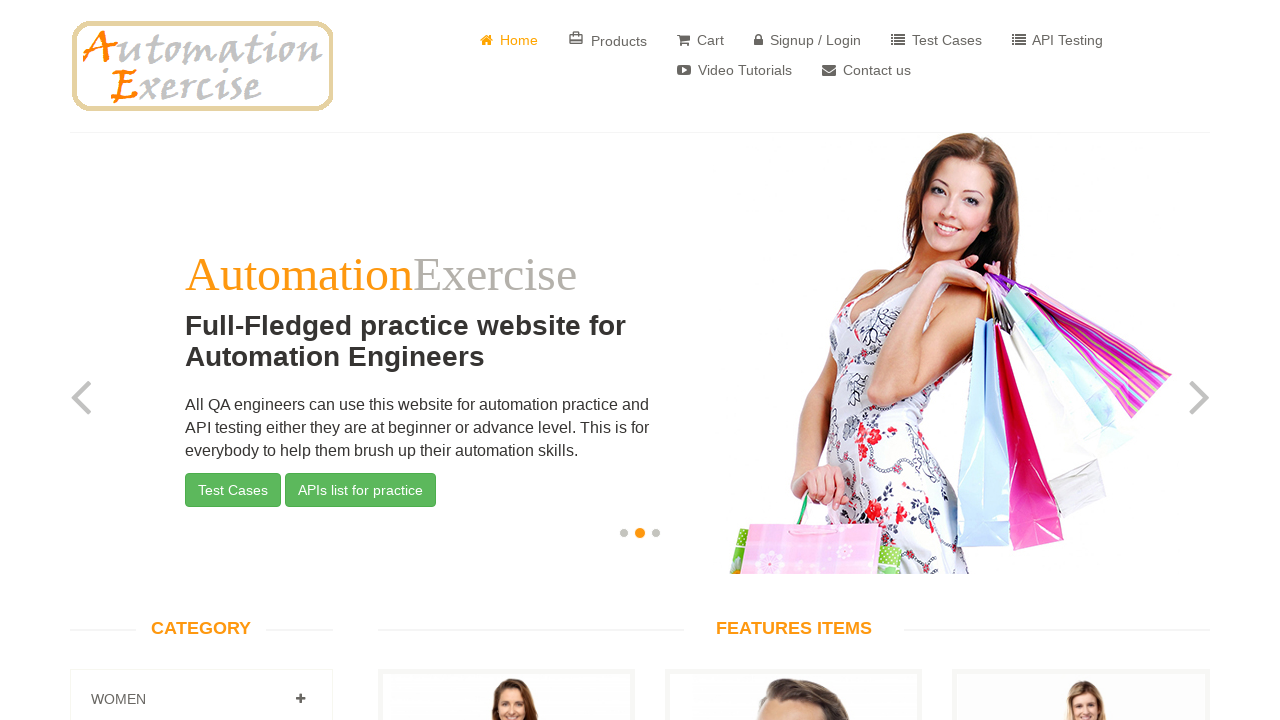